Tests various input field interactions on a practice page including filling text, appending text, reading attributes, and clearing fields

Starting URL: https://letcode.in/edit

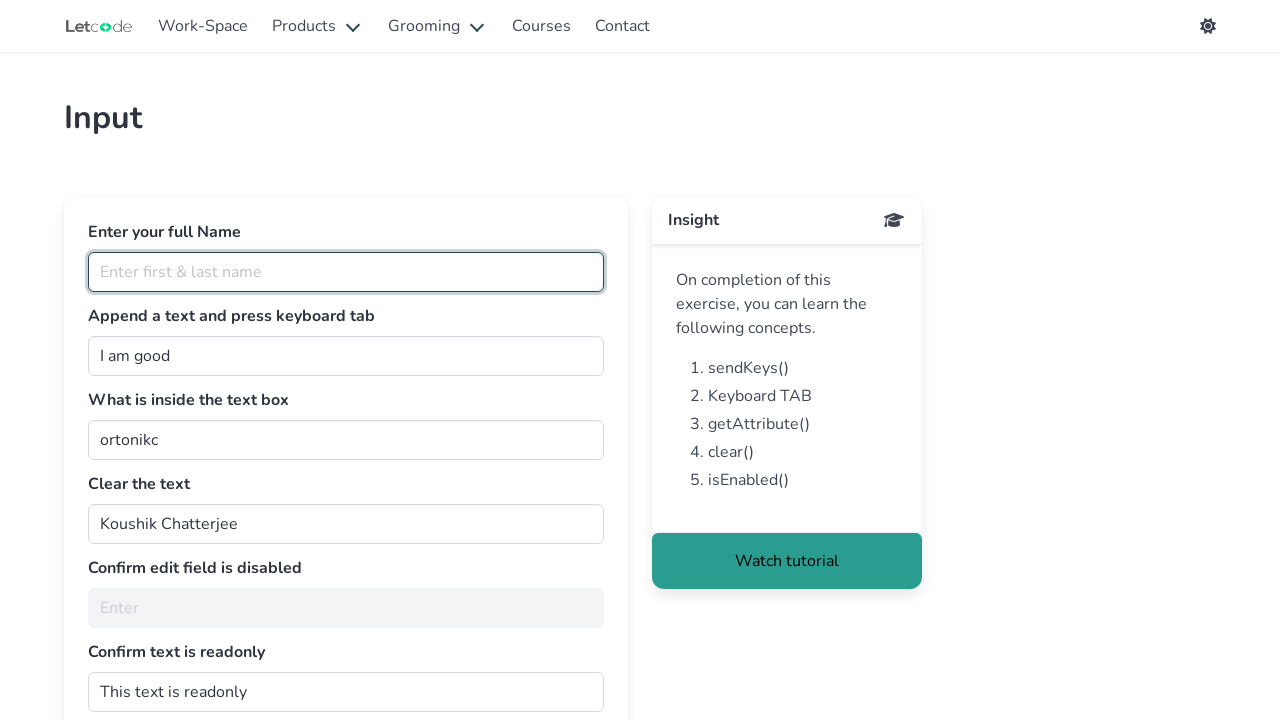

Clicked on name input field with placeholder 'Enter first & last name' at (346, 272) on internal:attr=[placeholder="Enter first & last name"i]
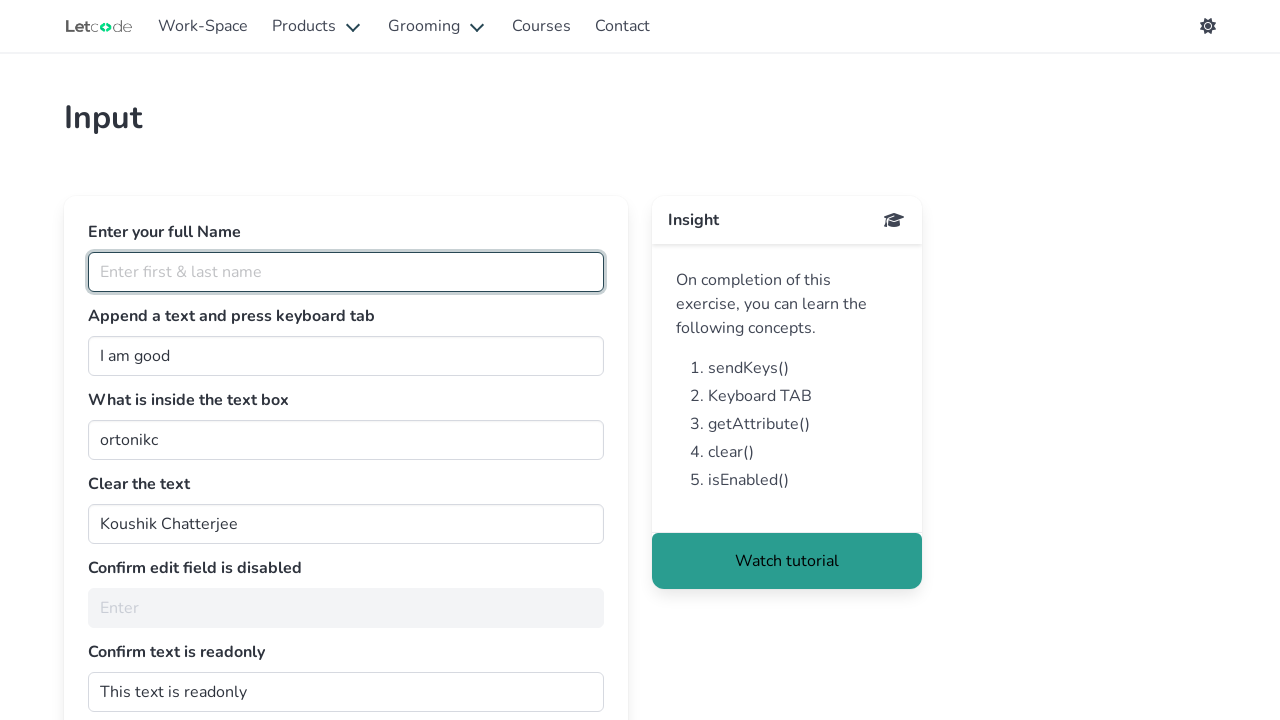

Filled name field with 'this is my name changed' on internal:attr=[placeholder="Enter first & last name"i]
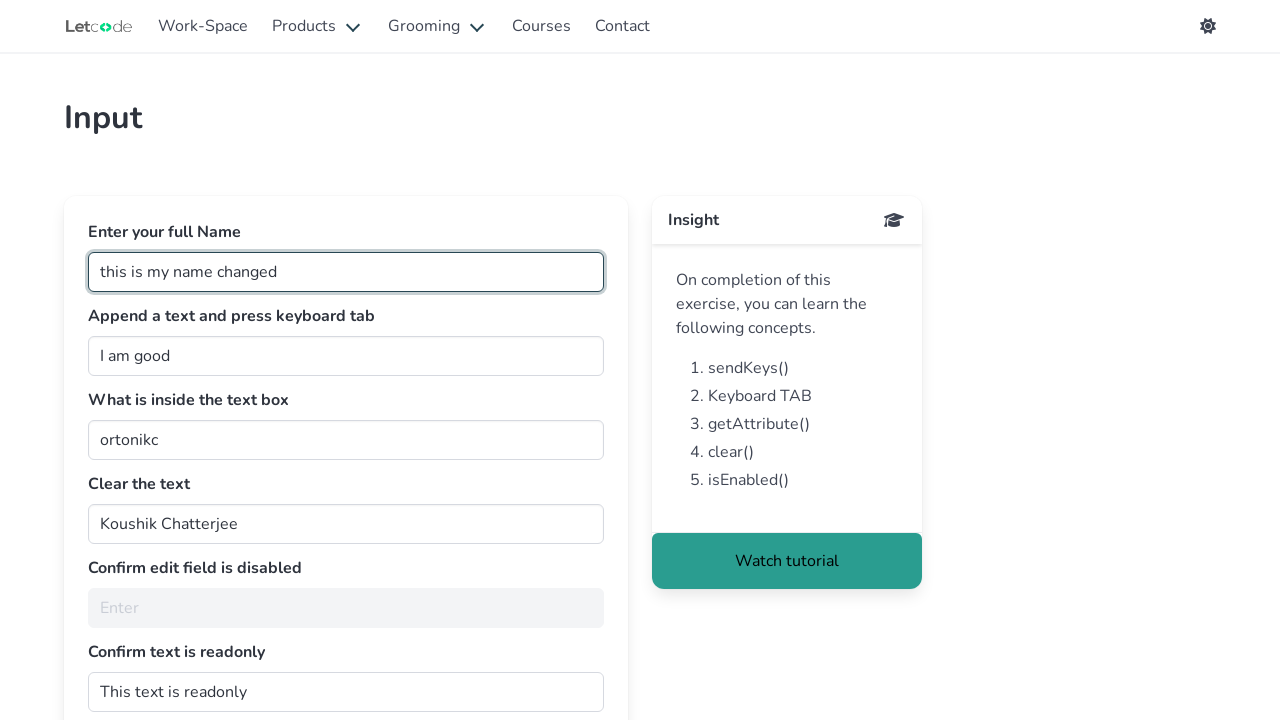

Clicked on join input field at (346, 356) on #join
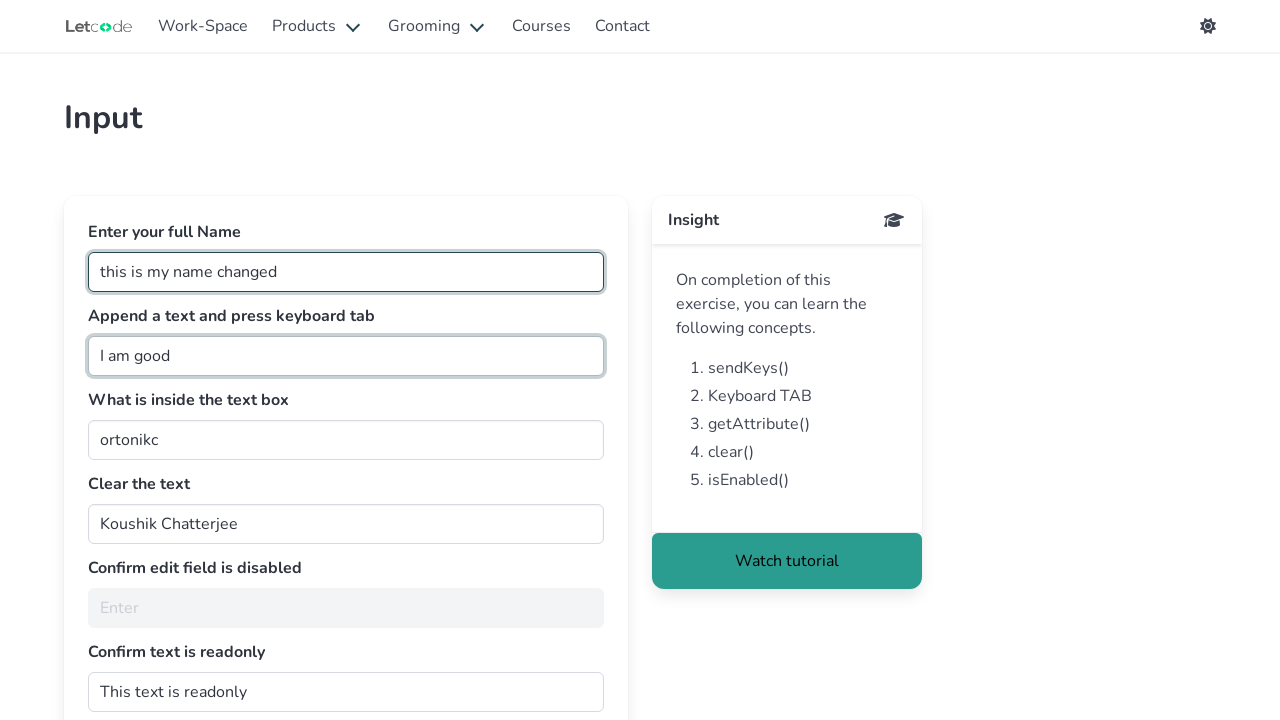

Filled join field with 'HI' on #join
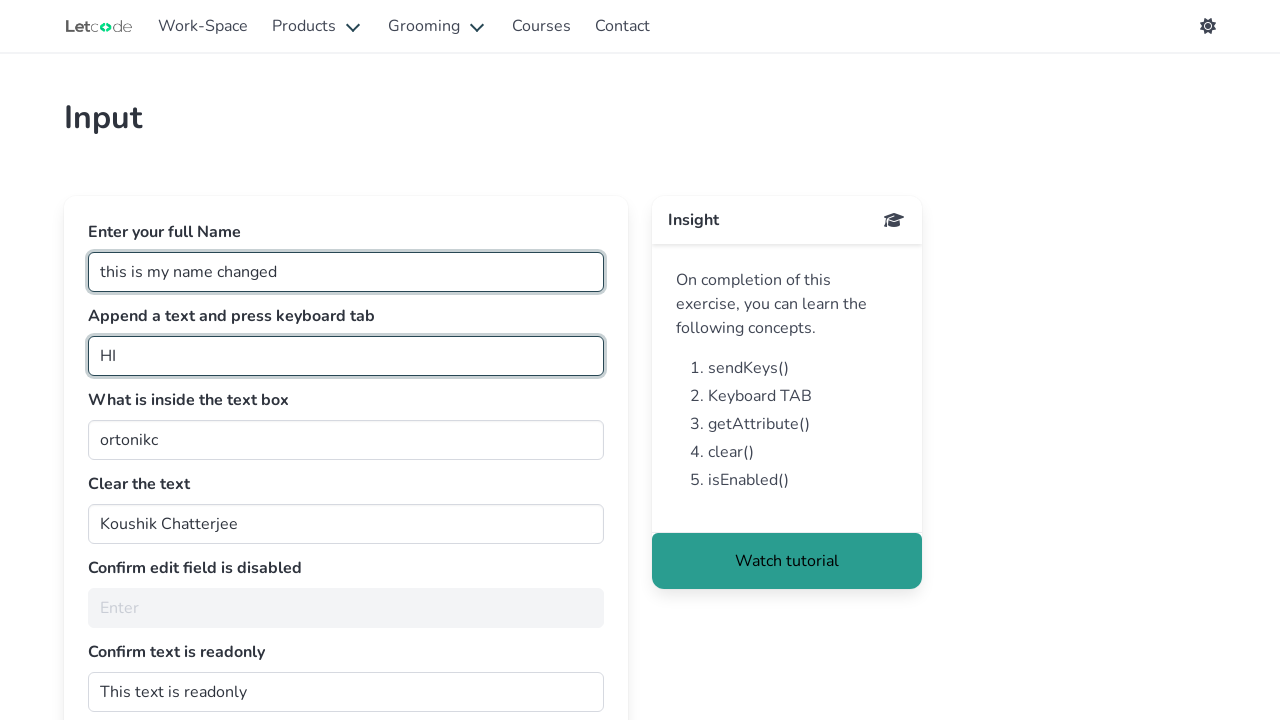

Pressed End key to move cursor to end of join field on #join
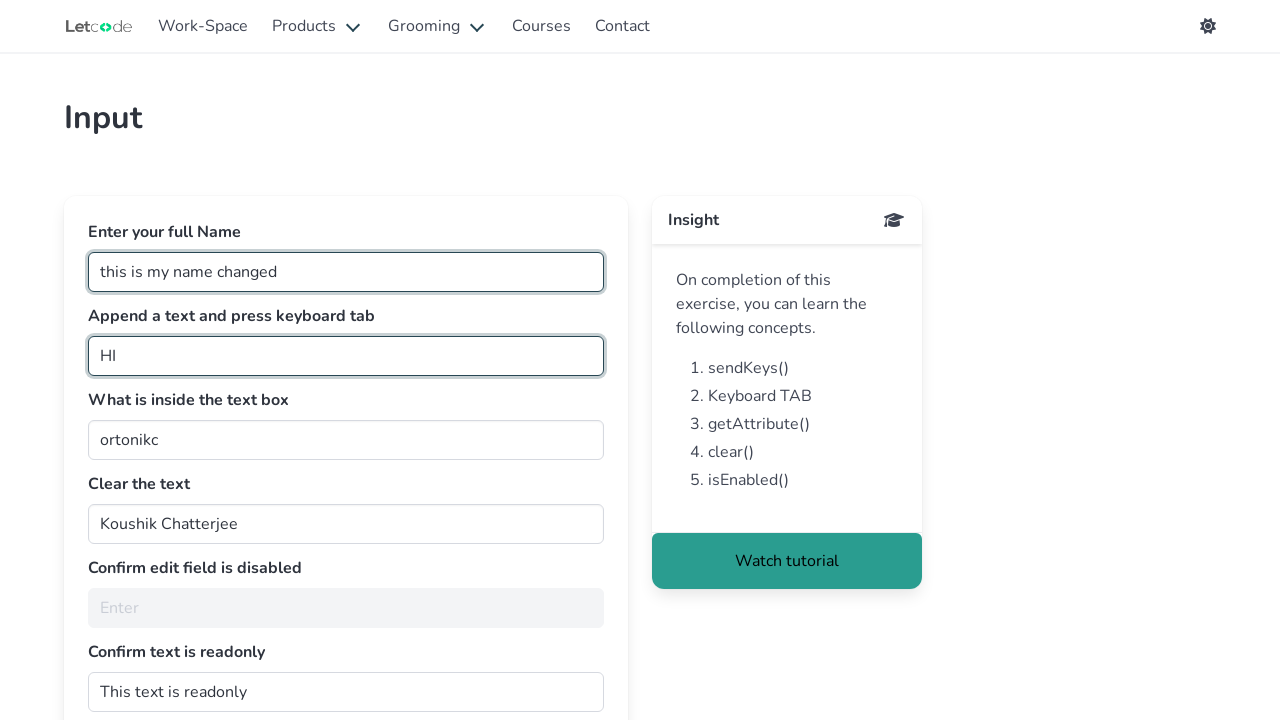

Filled join field with ' man' to append text on #join
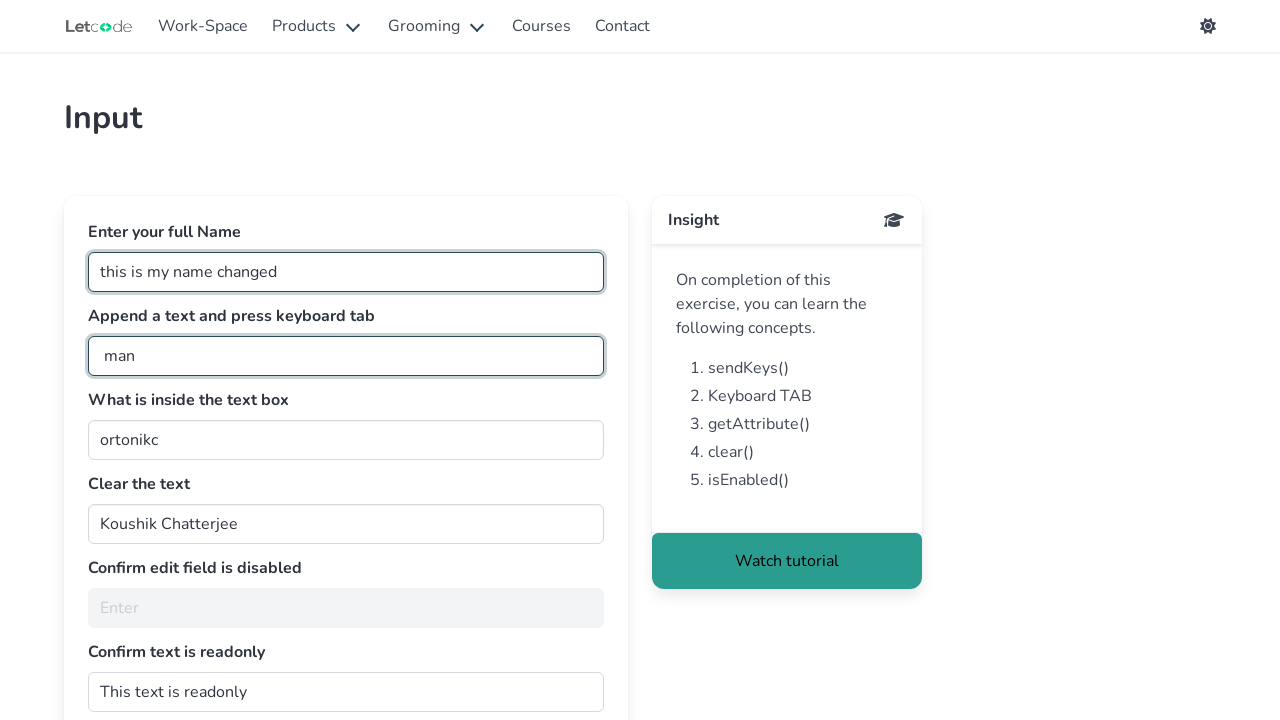

Pressed Tab to move focus to next field on #join
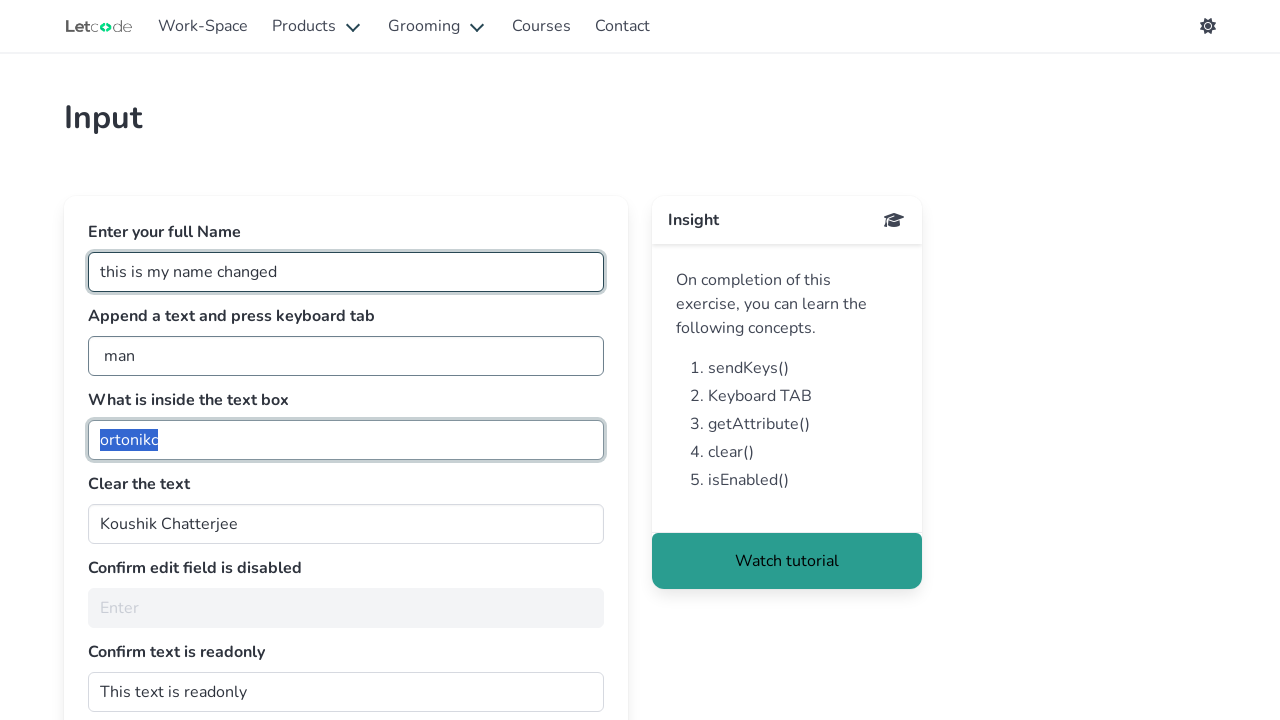

Retrieved value attribute from getMe field: 'ortonikc'
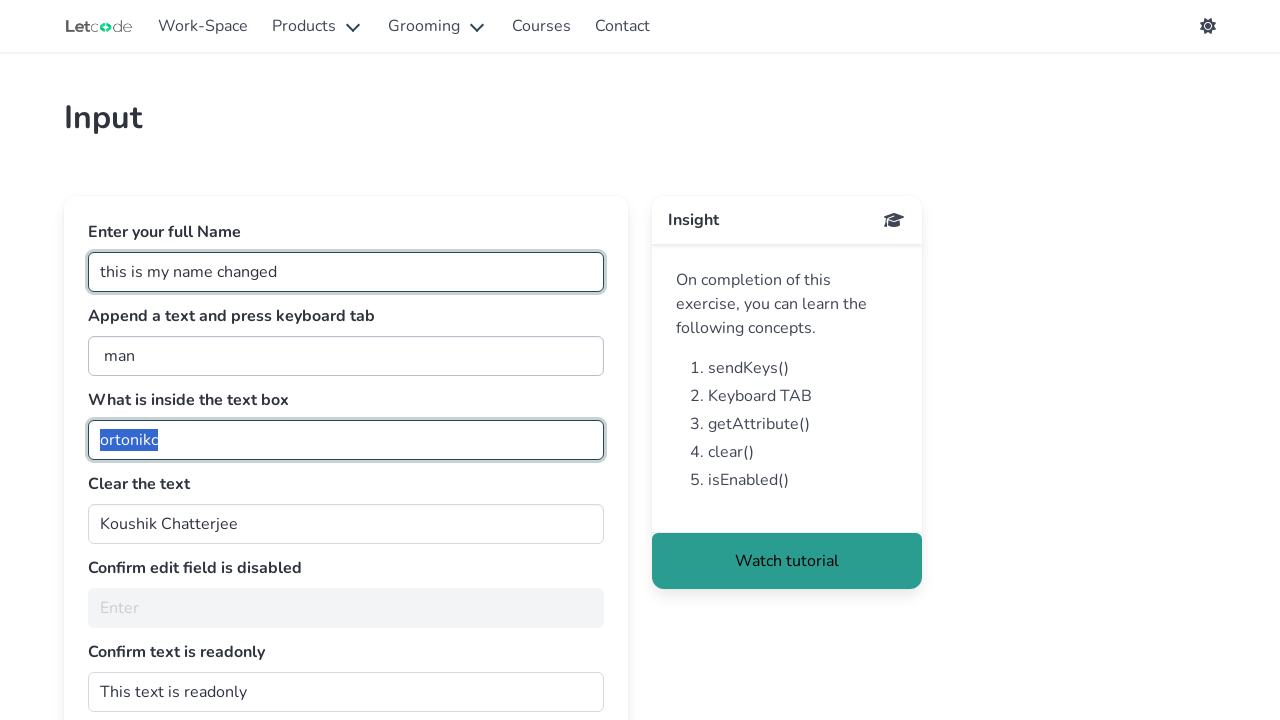

Cleared the text field associated with 'Clear the text' label on (//label[normalize-space(text())='Clear the text']/following::input)[1]
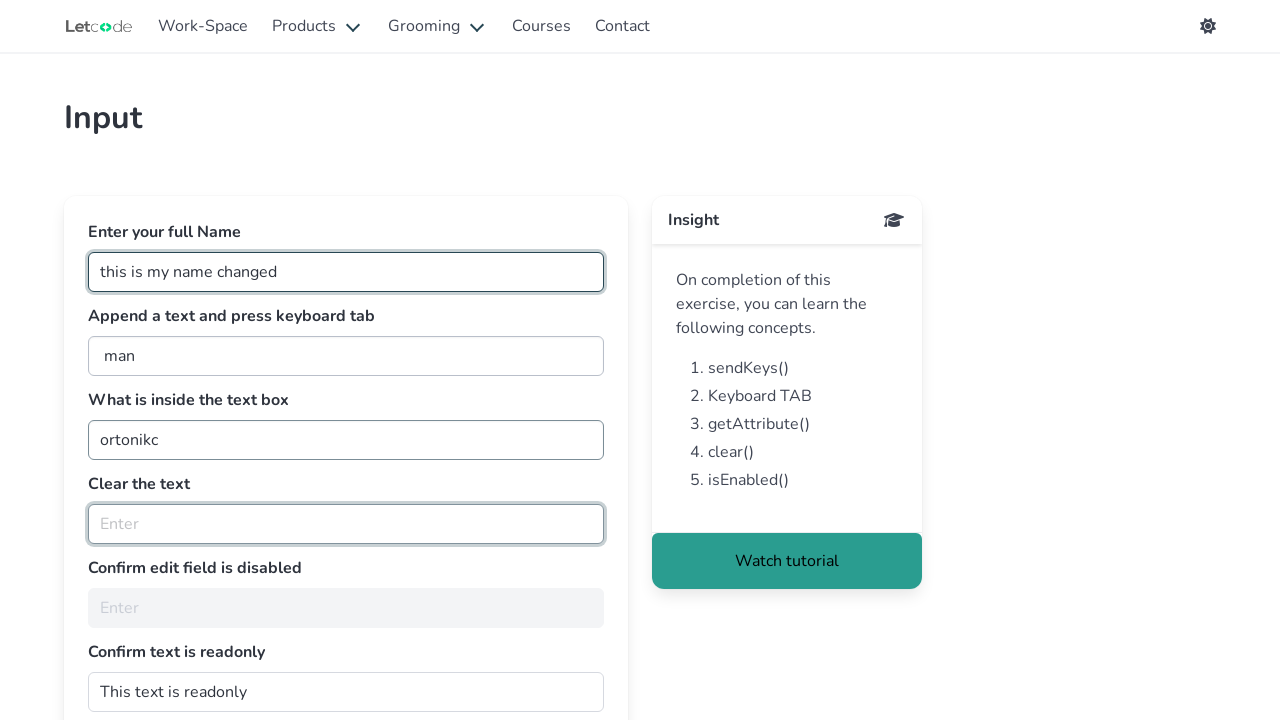

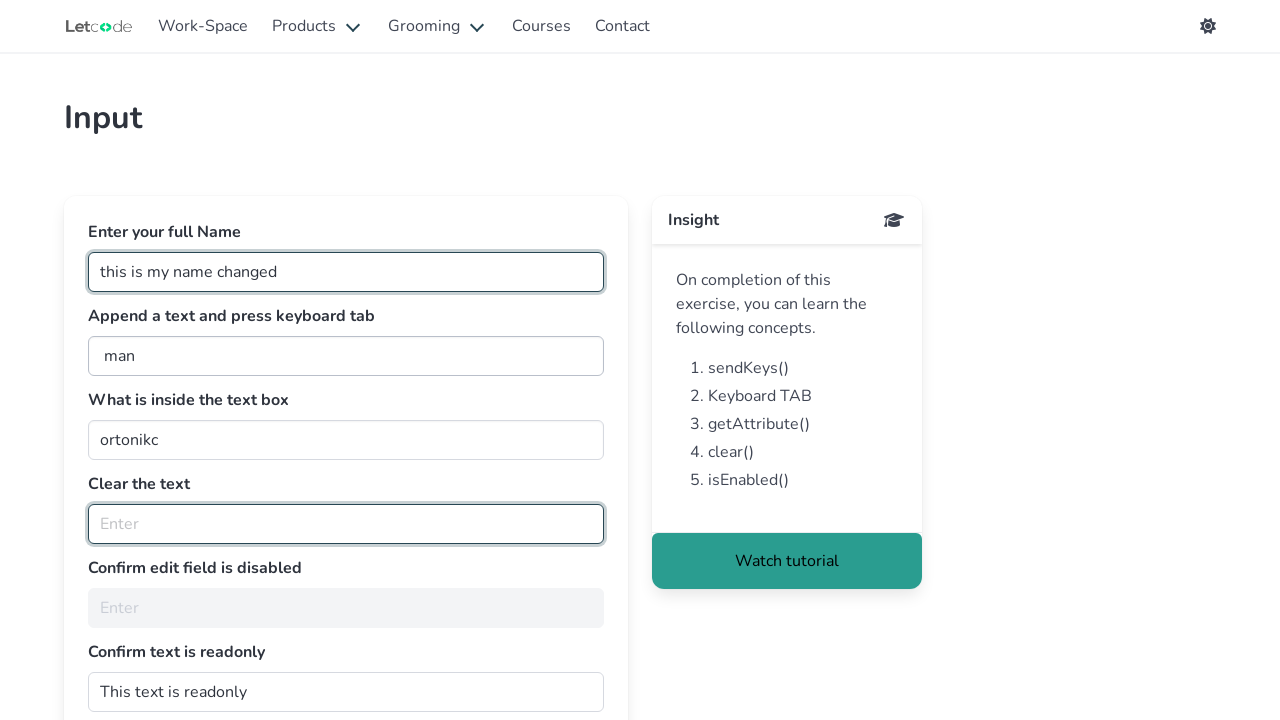